Tests dynamic control elements by clicking Remove button, verifying "It's gone!" message, clicking Add button, and verifying "It's back" message using implicit waits

Starting URL: https://the-internet.herokuapp.com/dynamic_controls

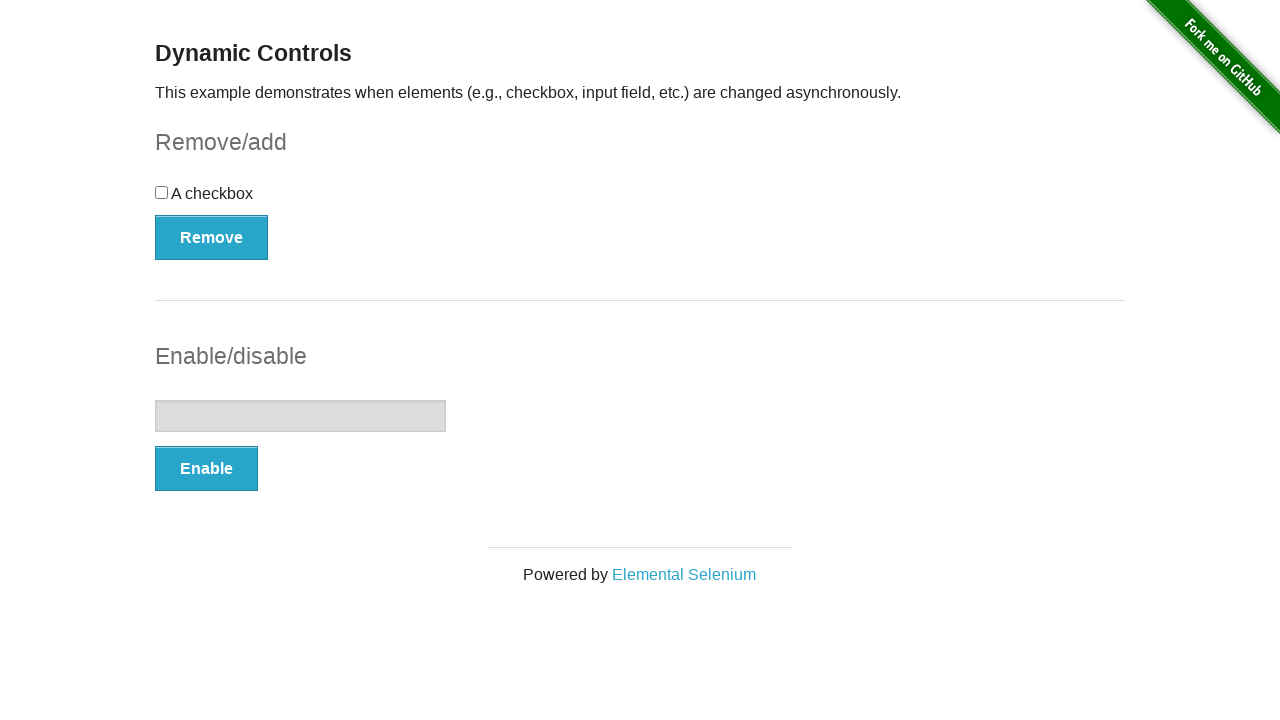

Navigated to dynamic controls page
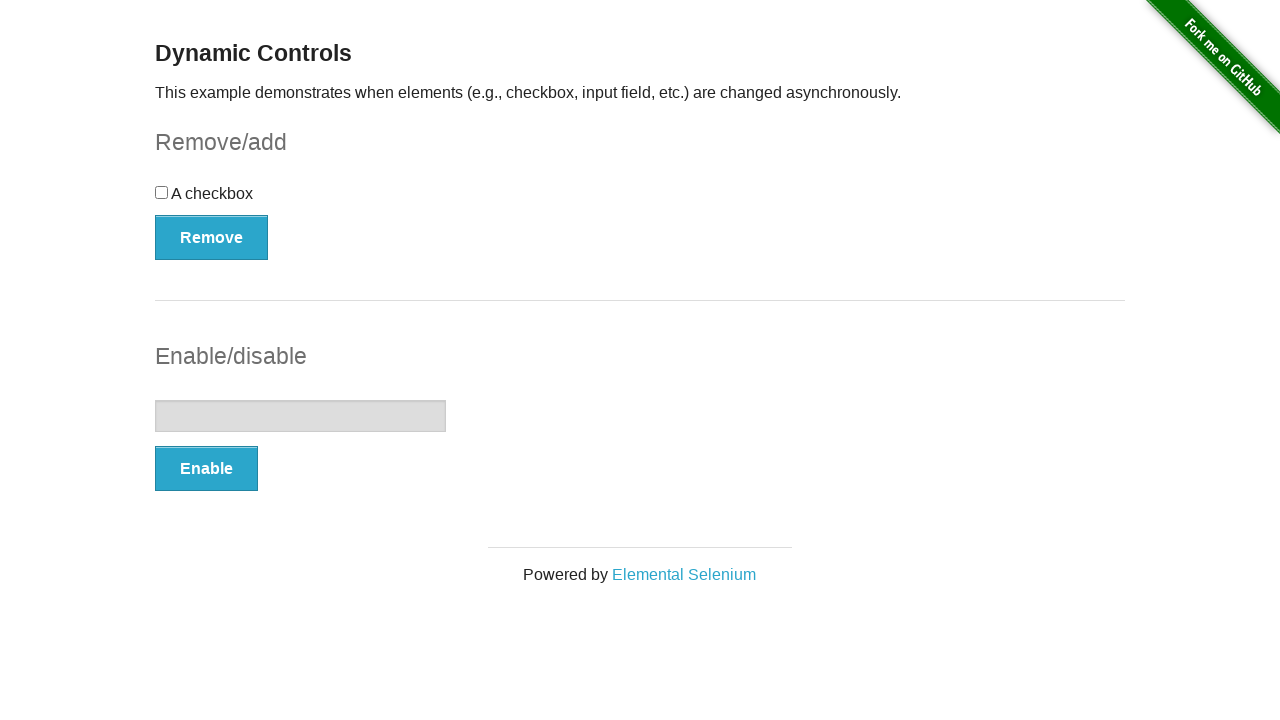

Clicked Remove button at (212, 237) on button:text('Remove')
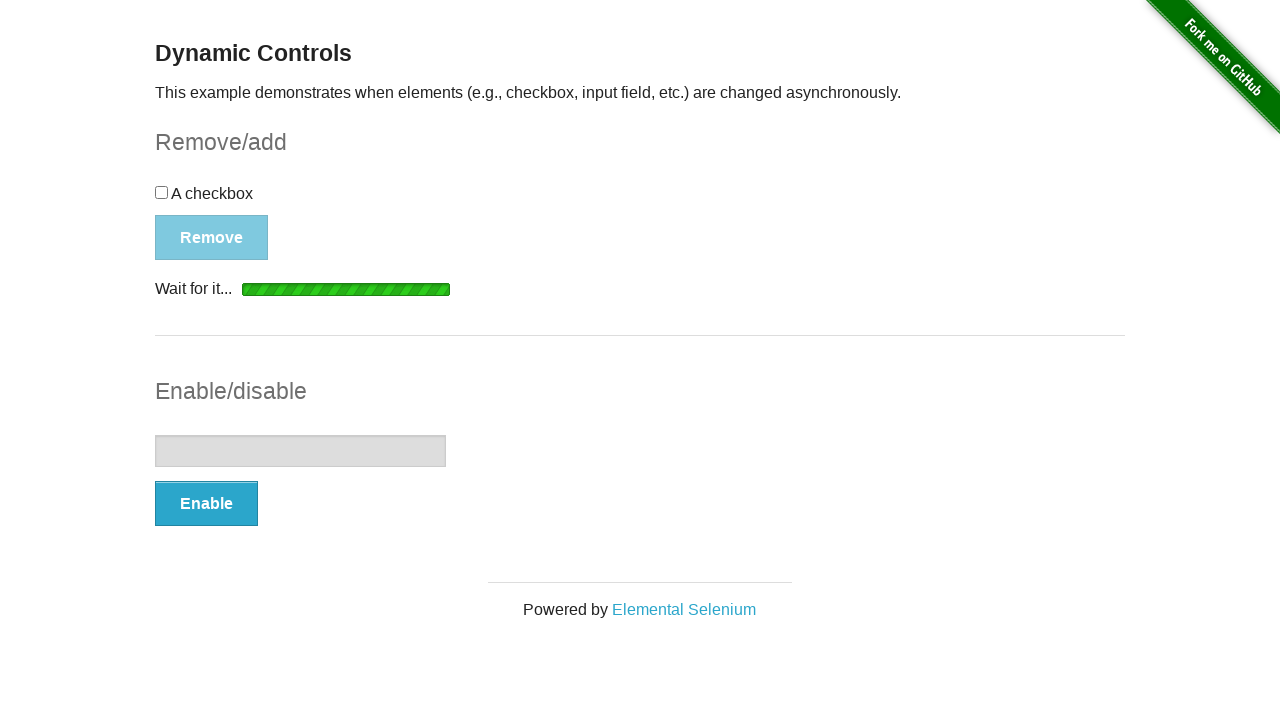

Verified 'It's gone!' message is displayed
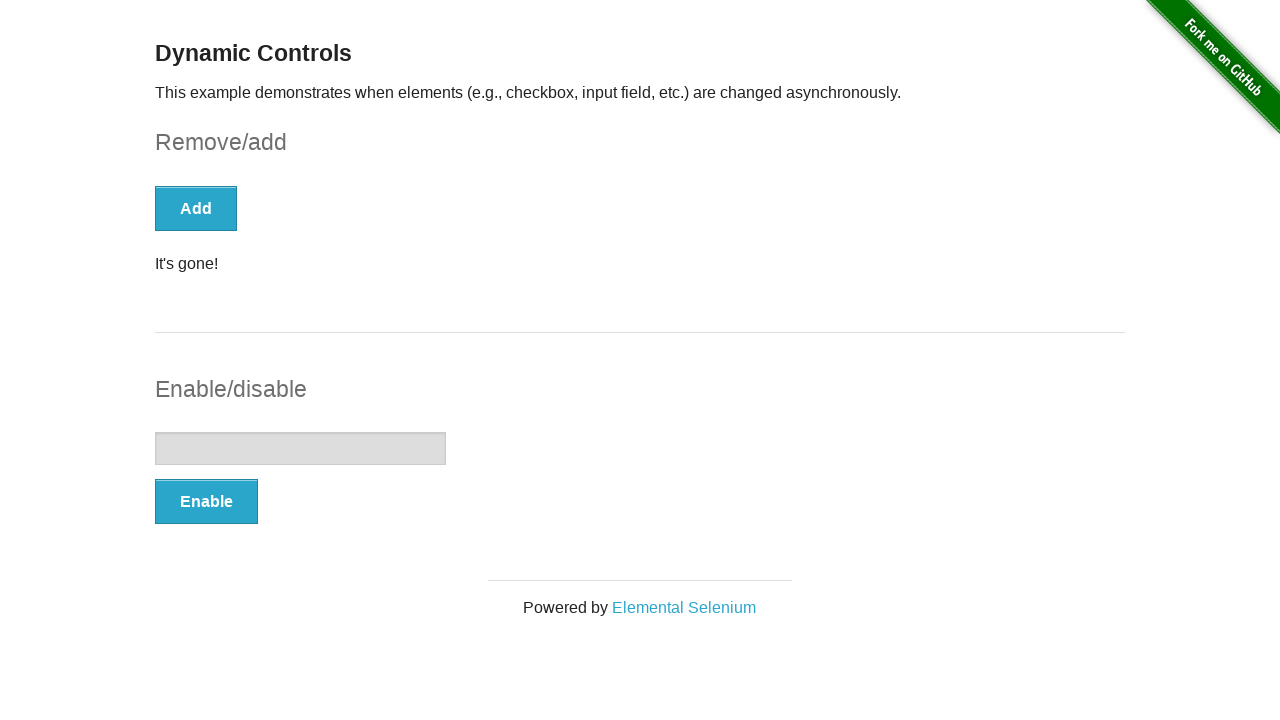

Clicked Add button at (196, 208) on button:text('Add')
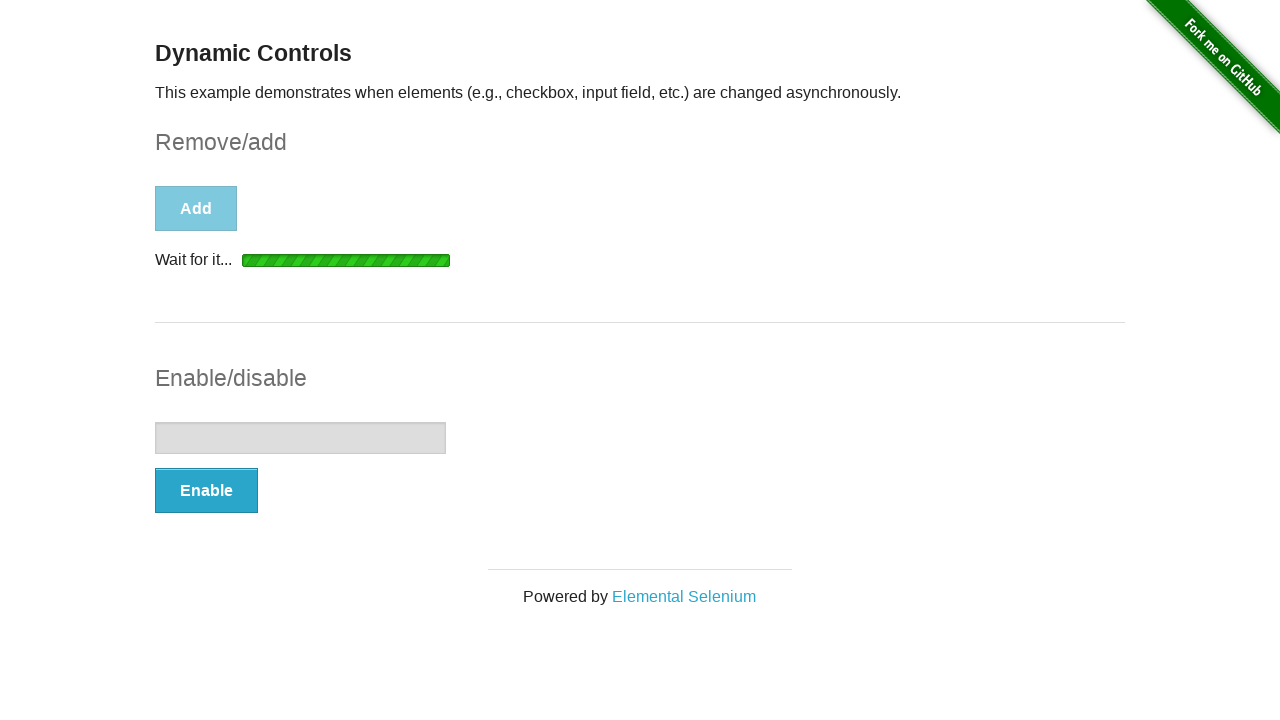

Verified 'It's back' message is displayed
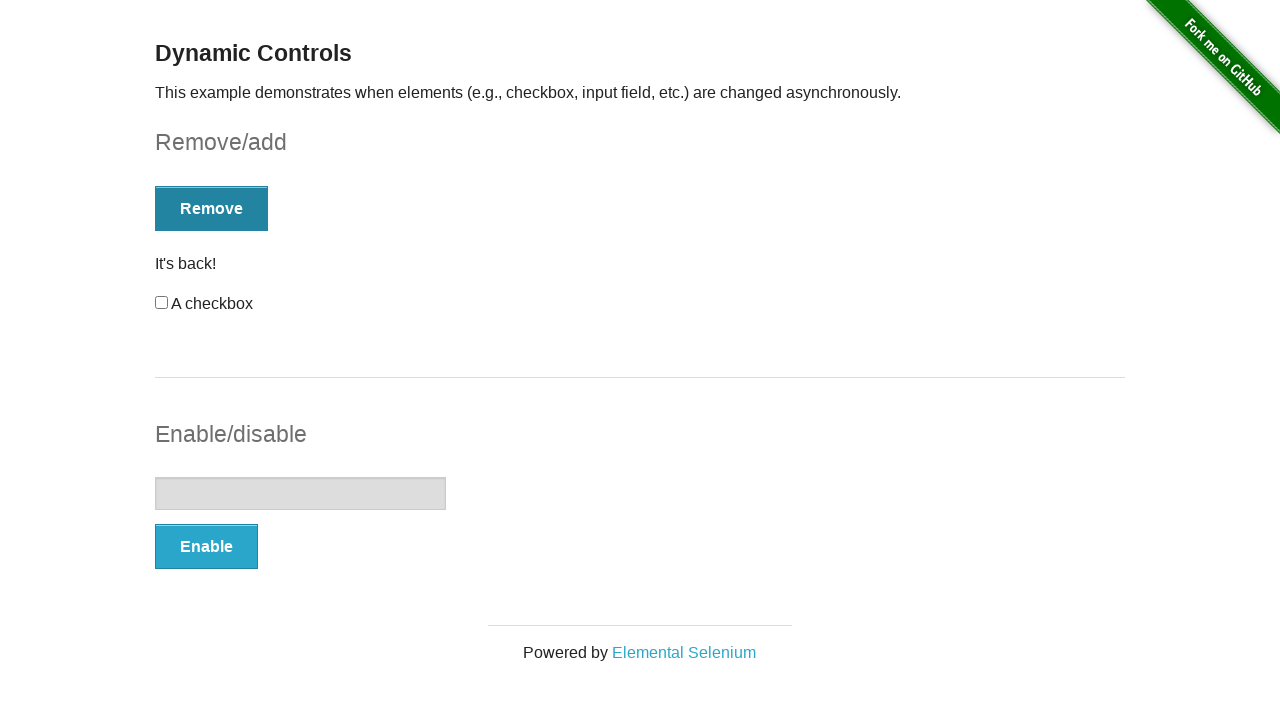

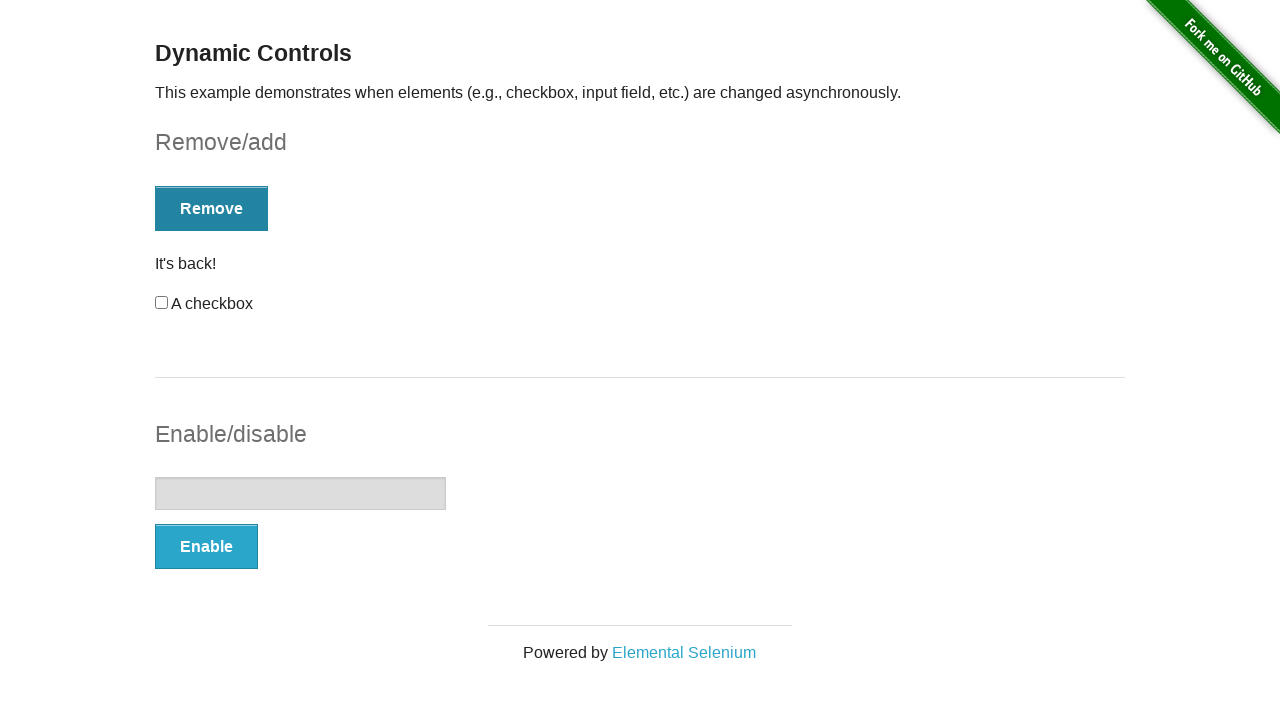